Tests opening the navigation menu and navigating to the PlayStation 5 category

Starting URL: https://warp.by/

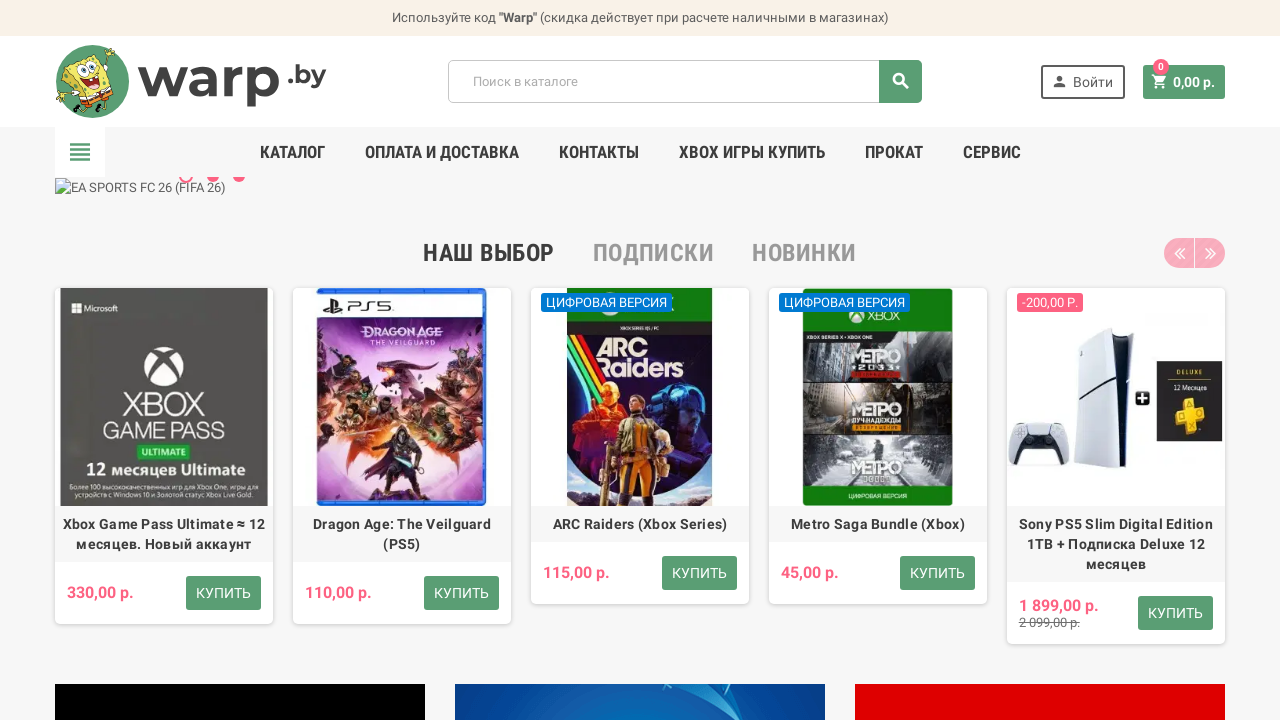

Clicked menu trigger to open navigation menu at (80, 152) on div.left-nav-trigger i.material-icons
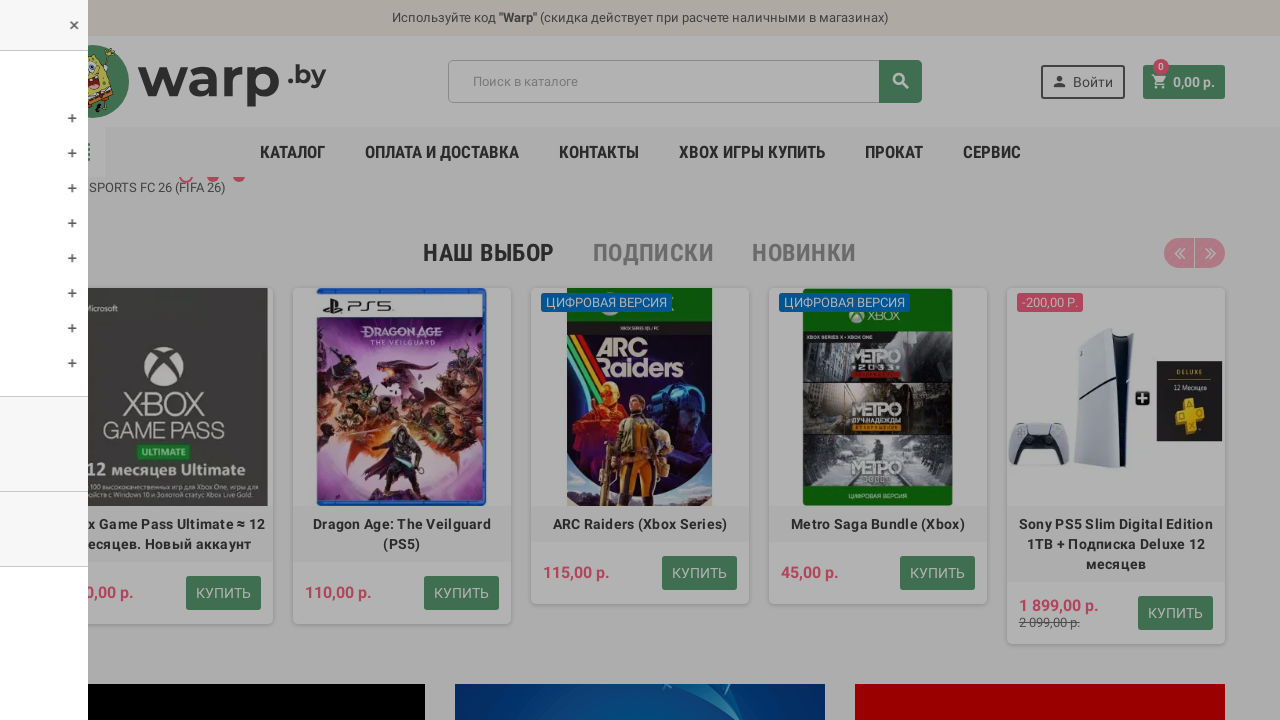

Clicked on PlayStation 5 category in navigation menu at (92, 118) on a[title*='PlayStation 5 (PS5)'] span
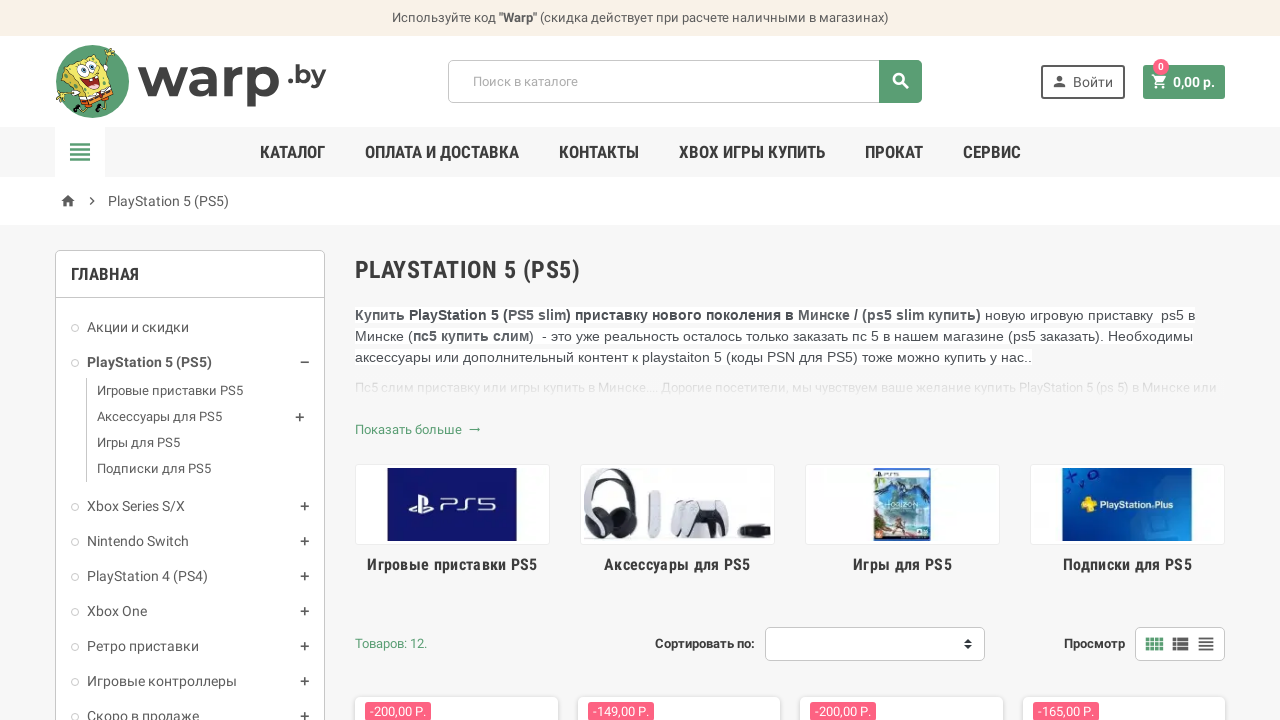

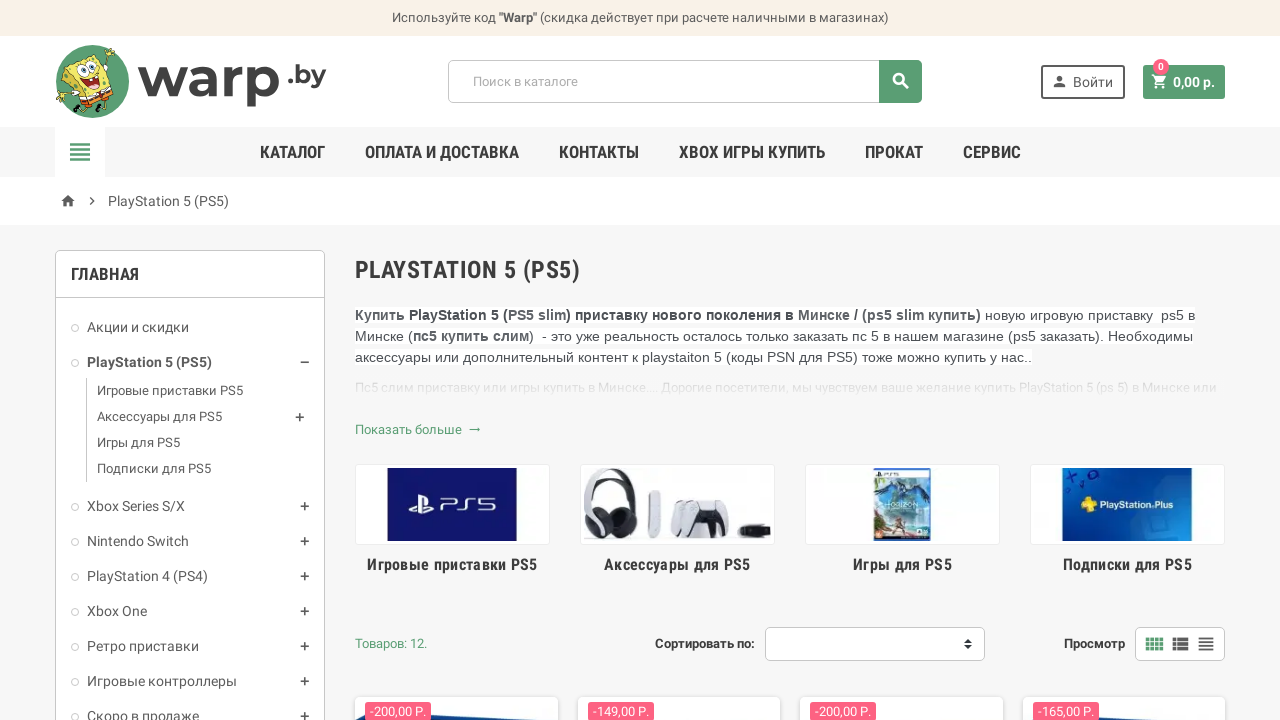